Tests a JavaScript prompt alert by clicking a button, entering text into the prompt, verifying the alert text, and accepting it

Starting URL: https://the-internet.herokuapp.com/javascript_alerts

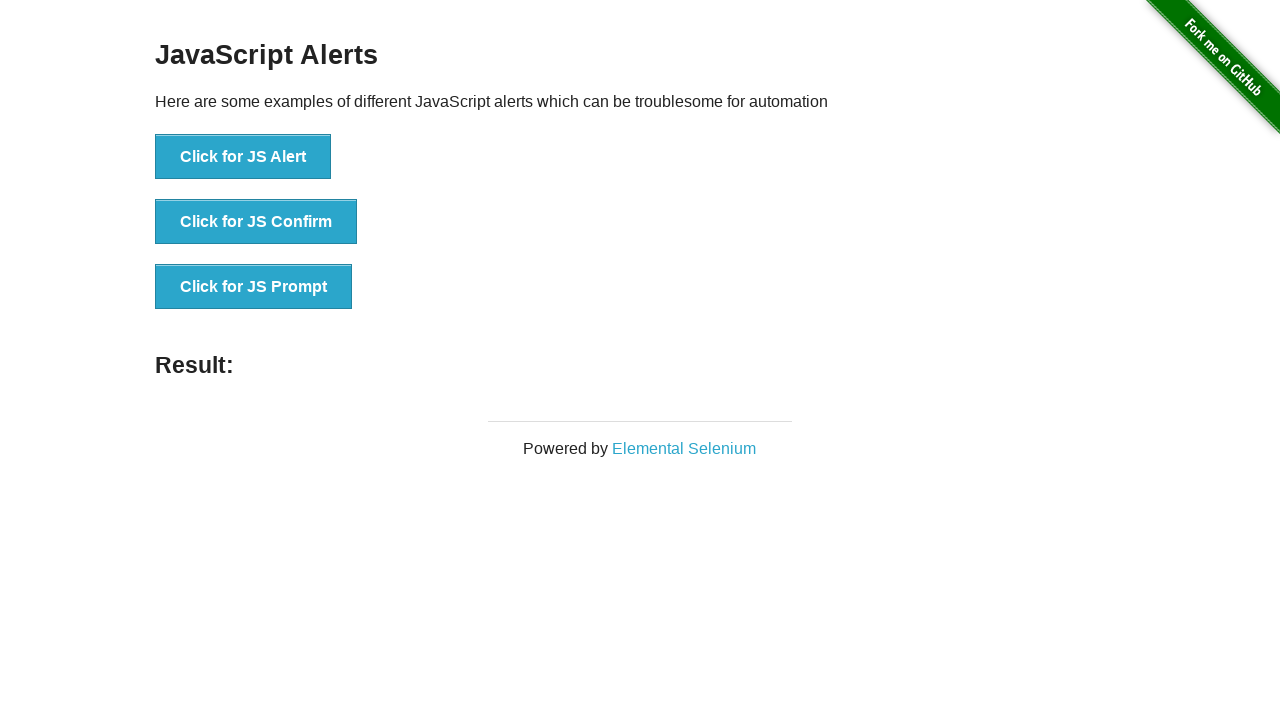

Set up dialog event listener to handle prompt
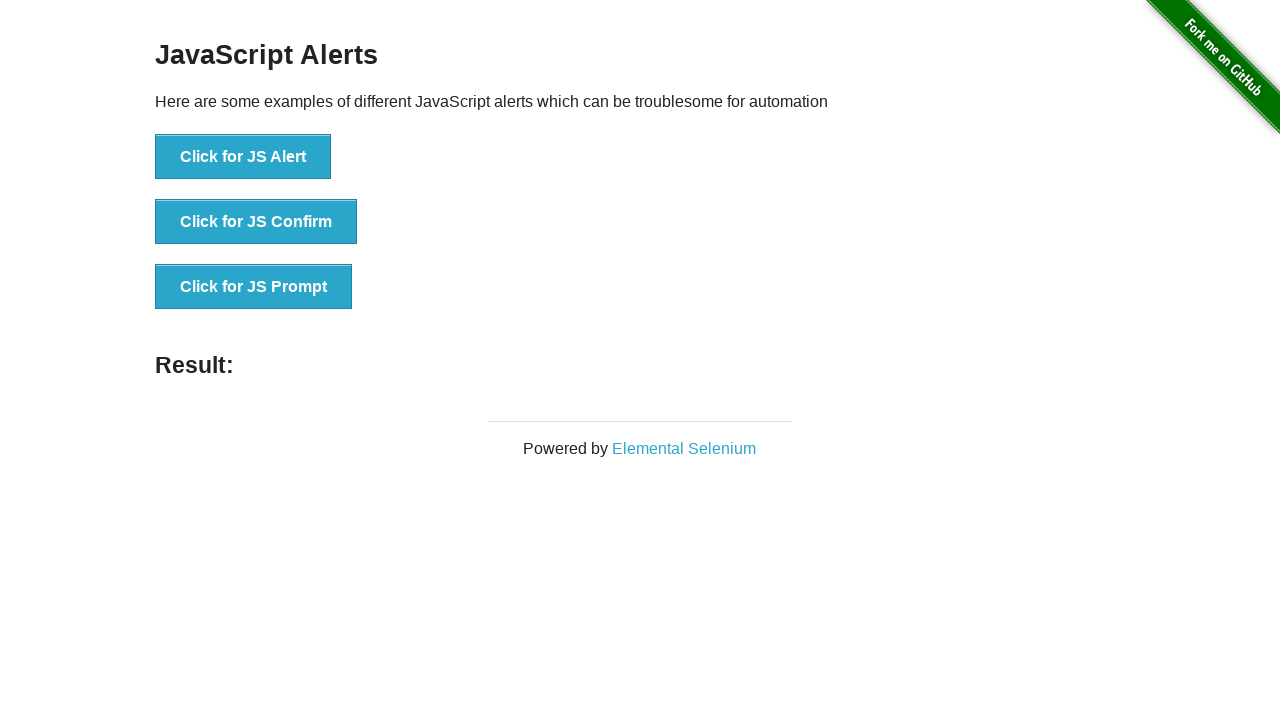

Clicked 'Click for JS Prompt' button to trigger prompt alert at (254, 287) on xpath=//button[. = 'Click for JS Prompt']
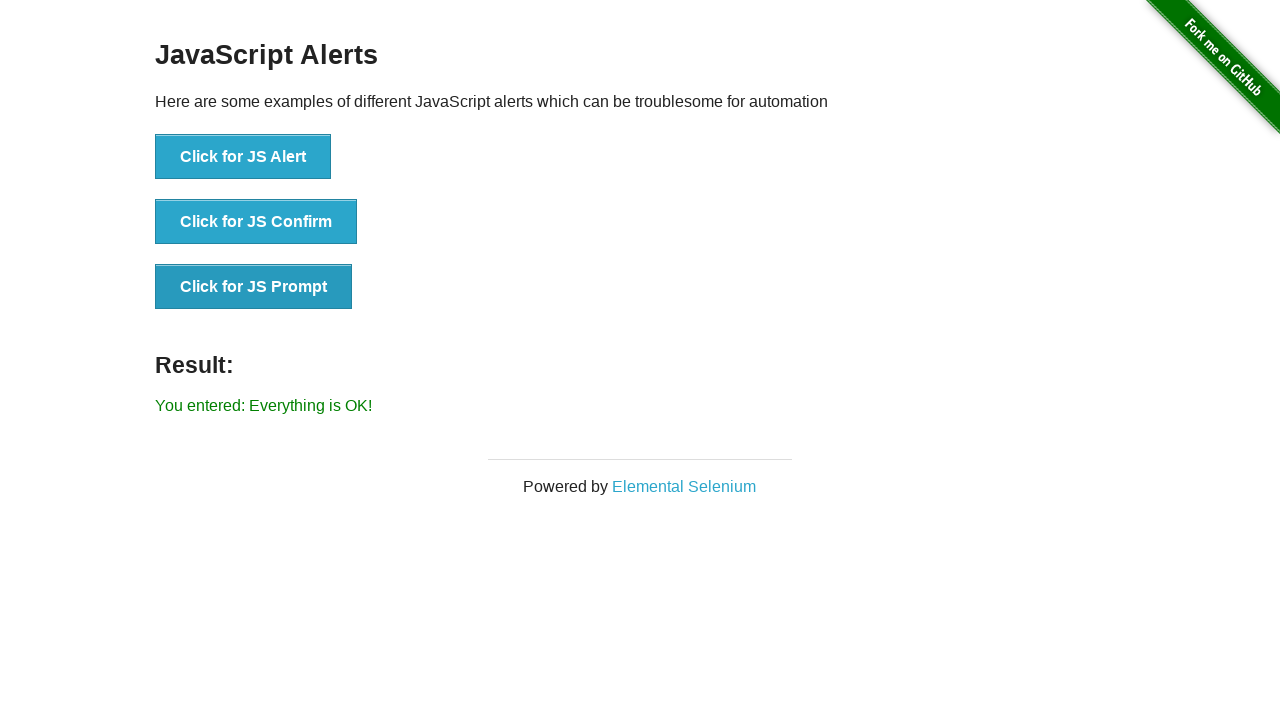

Prompt result message displayed on page
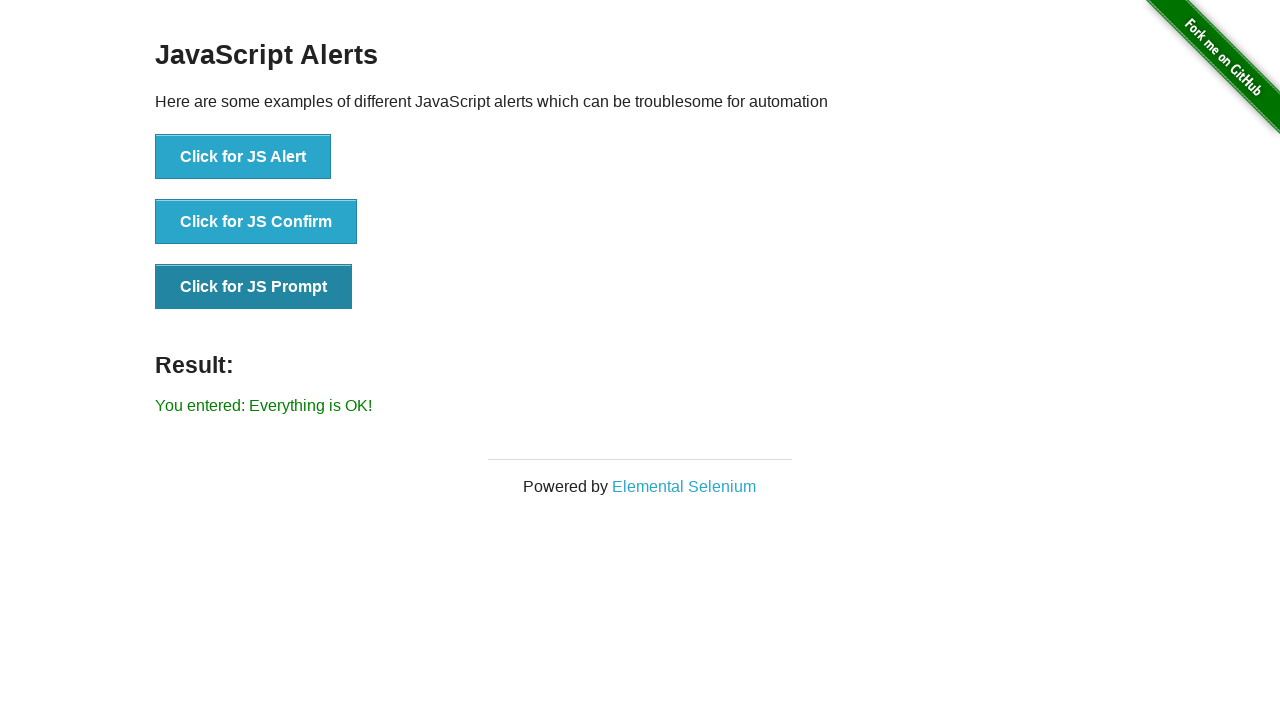

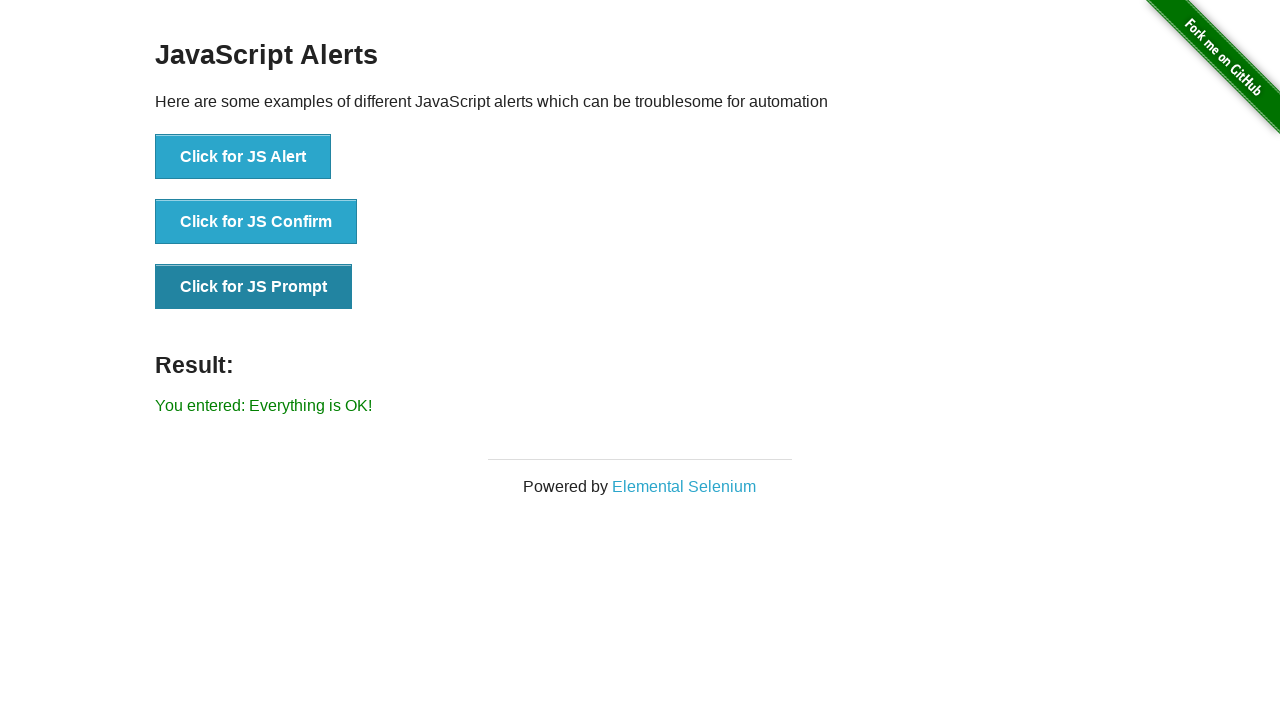